Tests a registration form by filling in first name, last name, selecting language checkboxes, and clicking the register button to verify successful registration

Starting URL: https://www.hyrtutorials.com/p/basic-controls.html

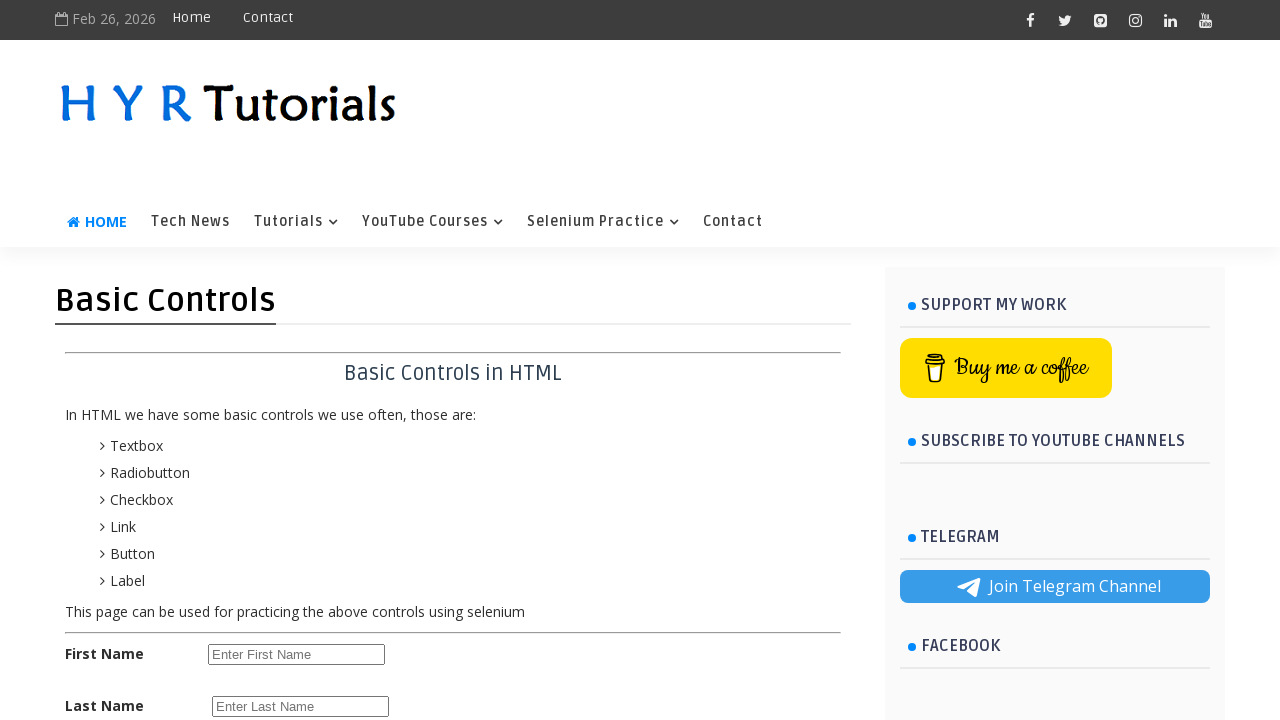

Page title loaded successfully
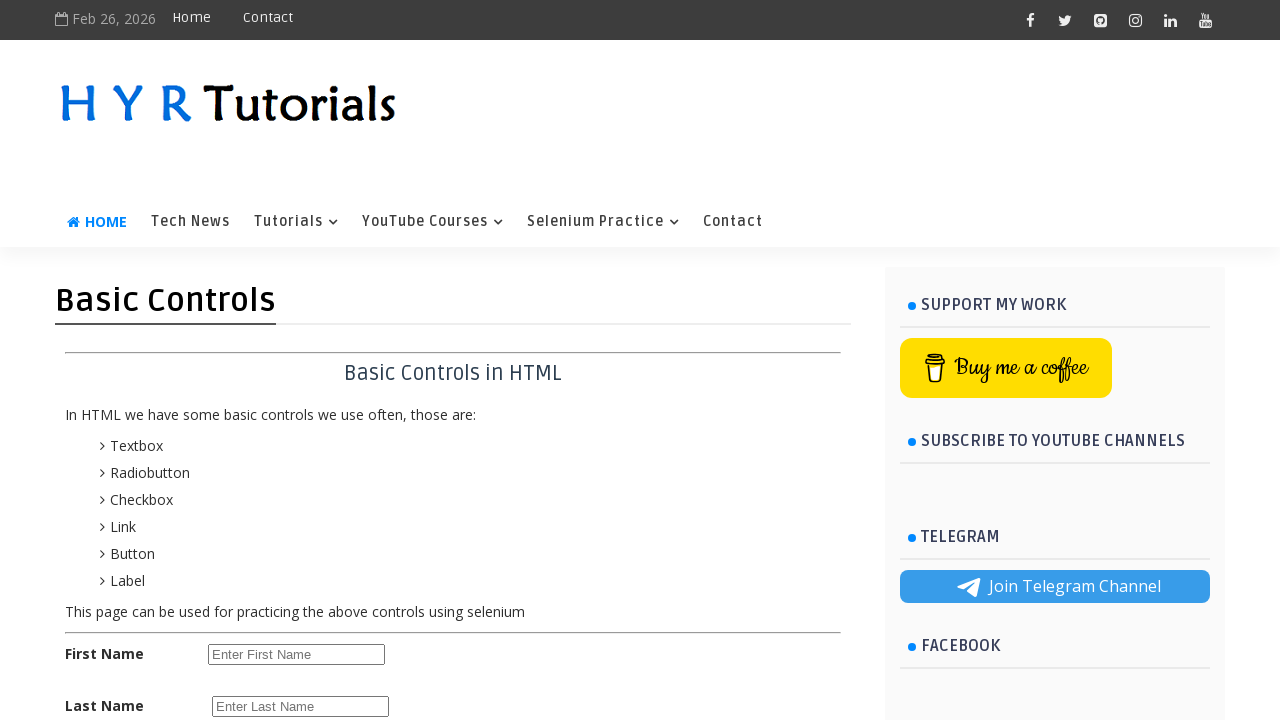

Filled first name field with 'sandeep' on #firstName
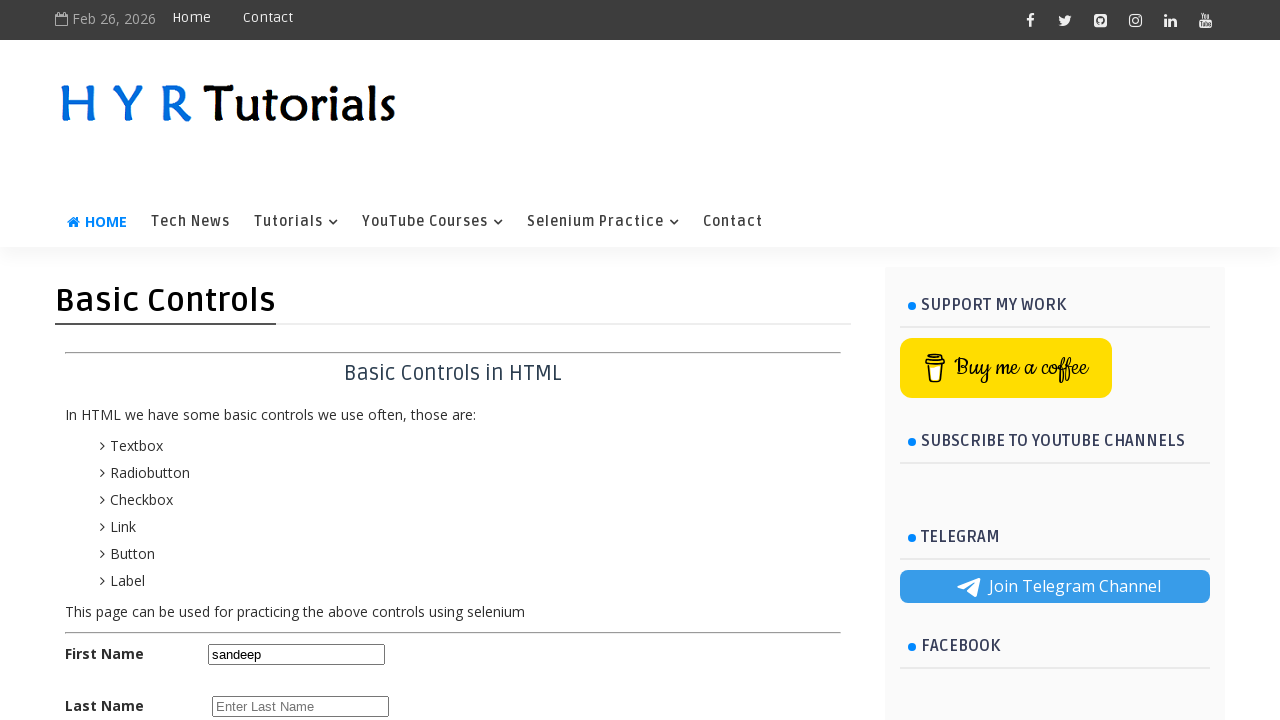

Filled last name field with 'konka' on #lastName
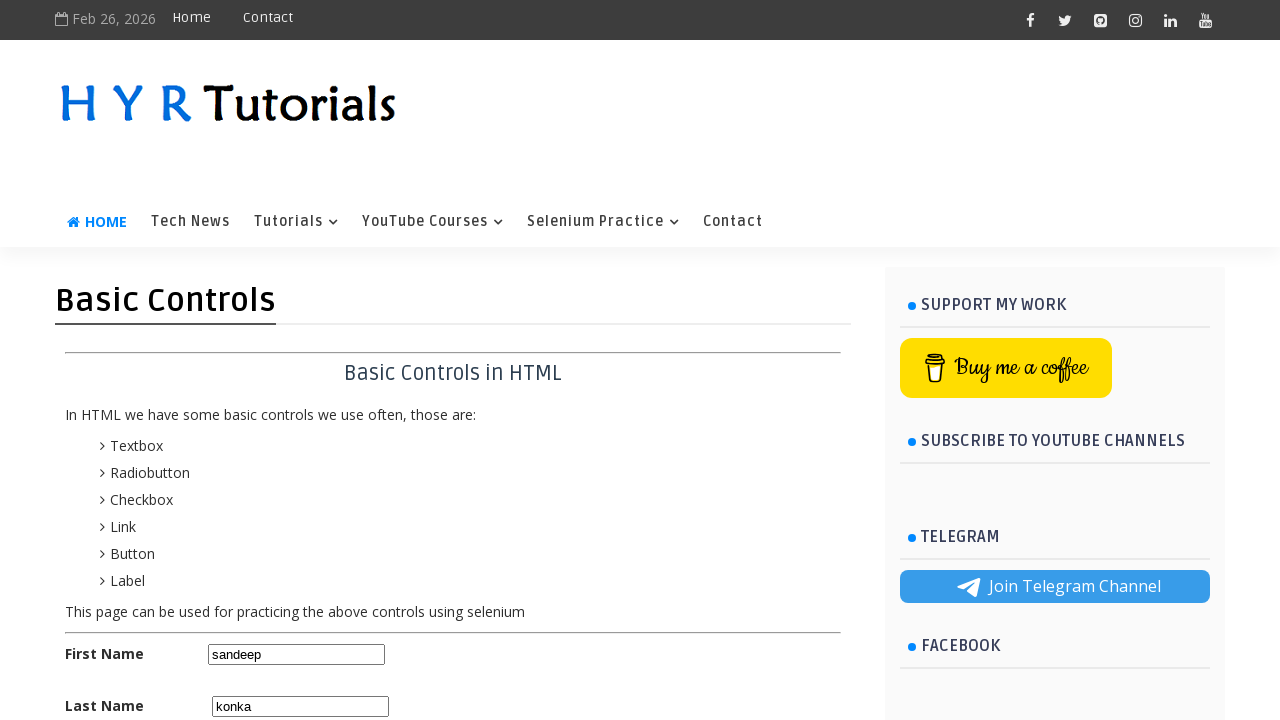

Selected English language checkbox at (216, 478) on #englishchbx
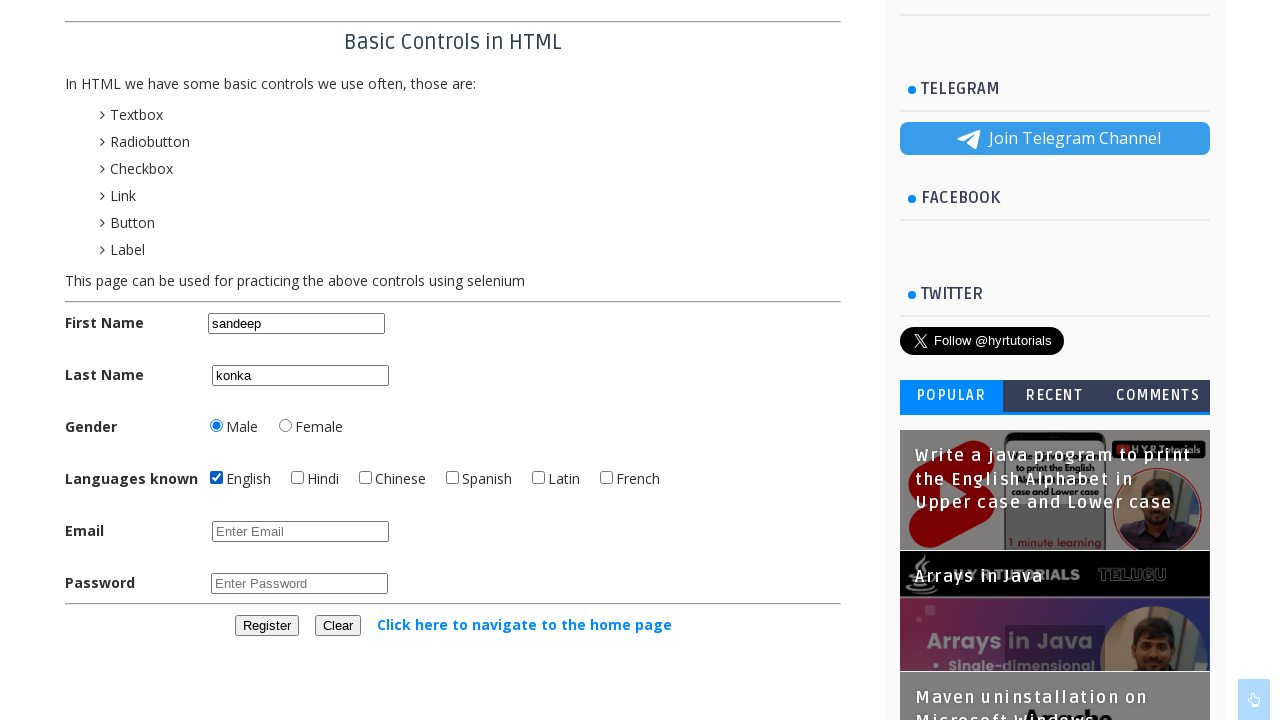

Selected Hindi language checkbox at (298, 478) on #hindichbx
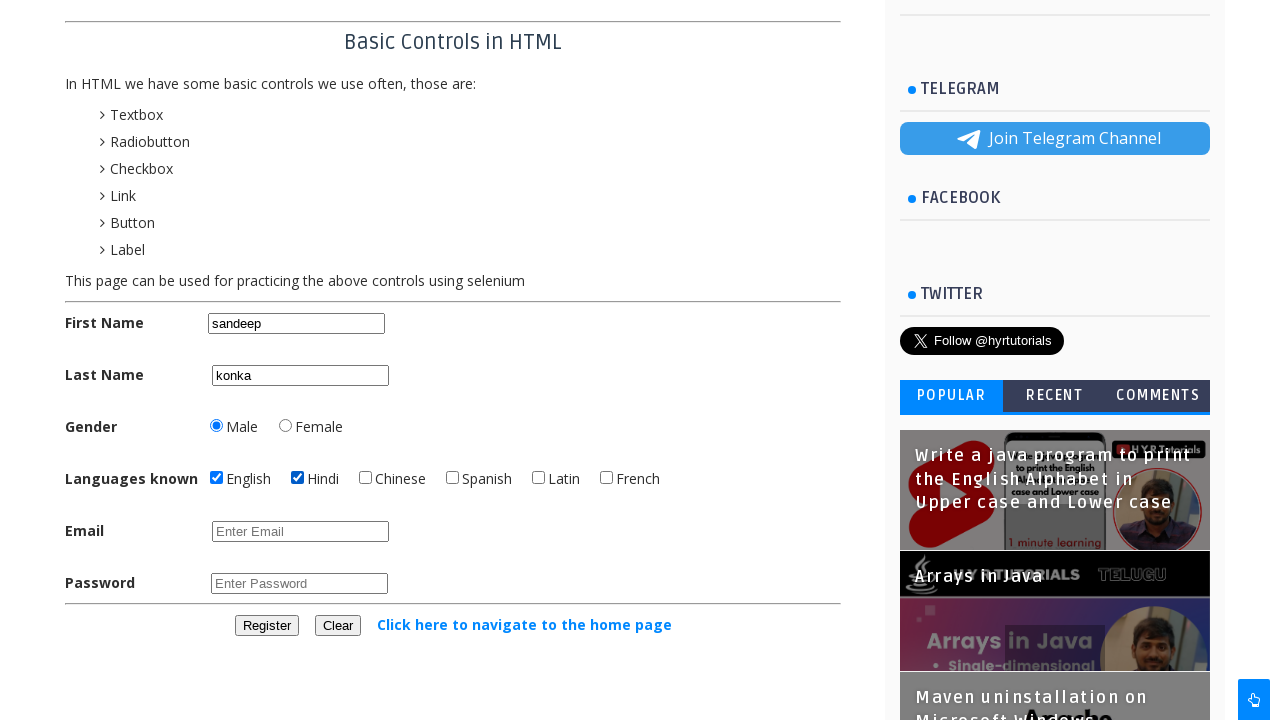

Clicked register button to submit form at (266, 626) on #registerbtn
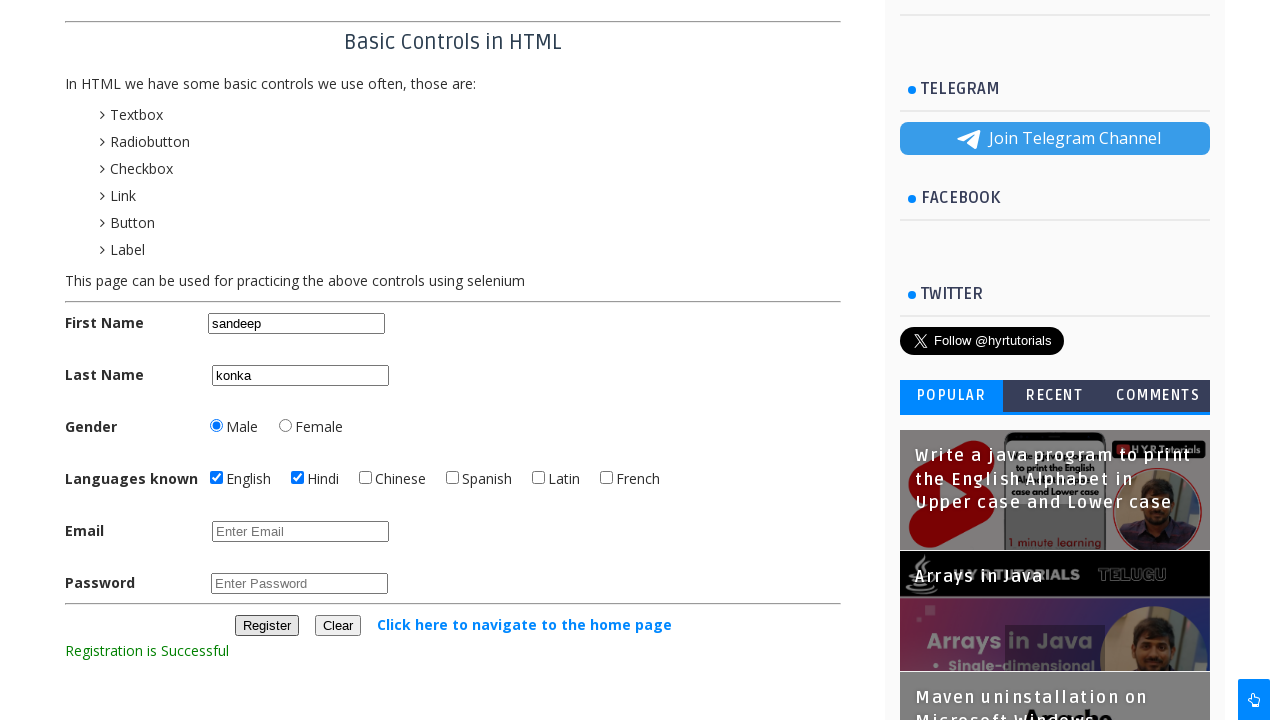

Registration success message appeared
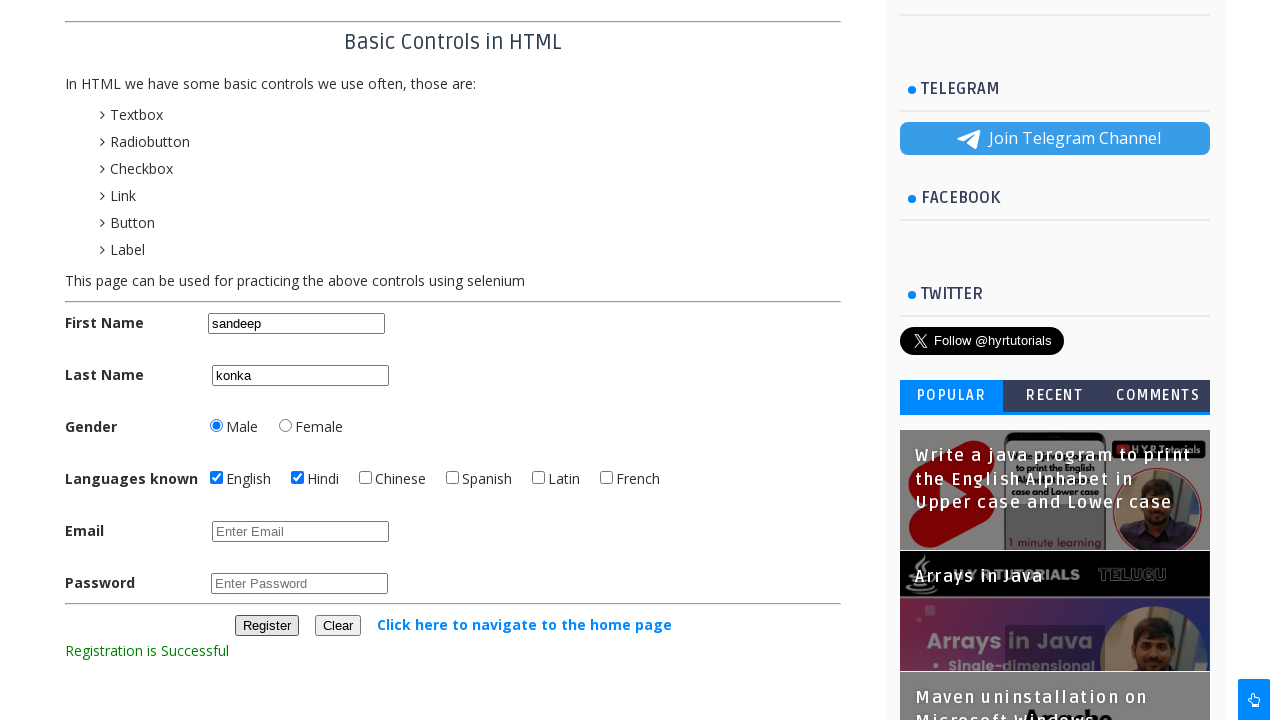

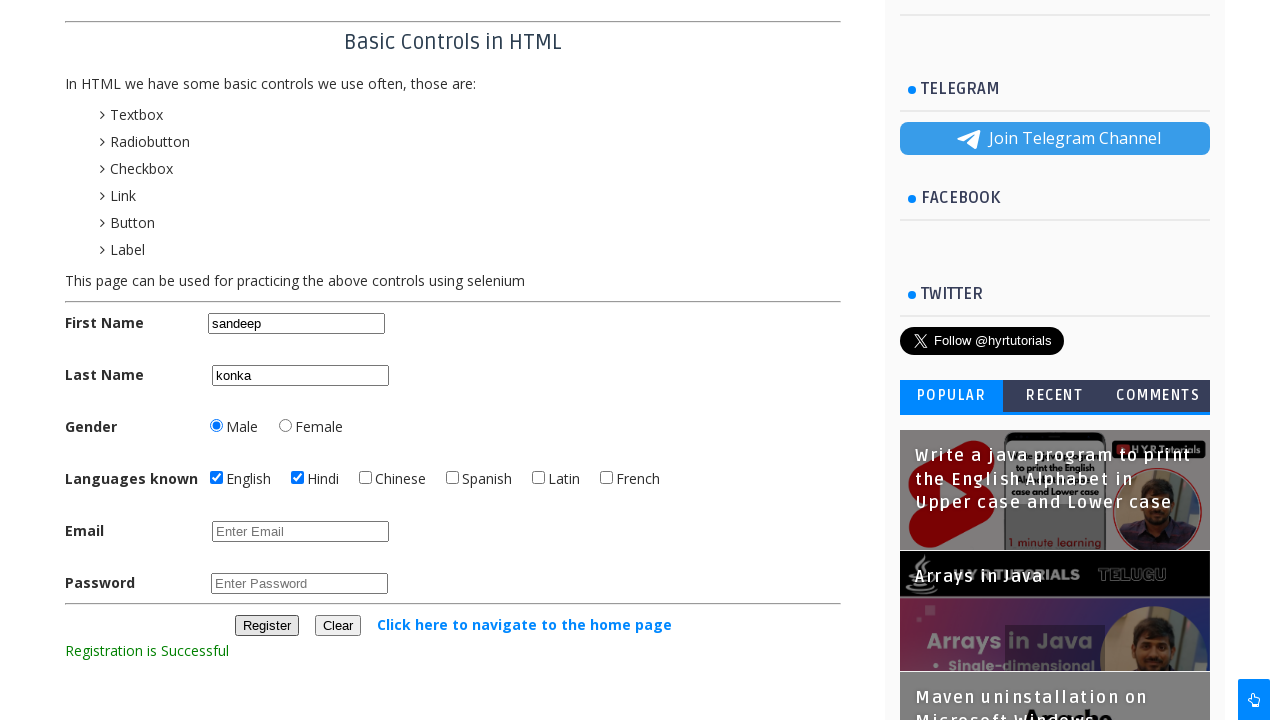